Navigates through a multi-level dropdown menu by hovering over "Courses", then "Software Testing", and finally clicking on "Selenium Certification Training"

Starting URL: https://greenstech.in/selenium-course-content.html

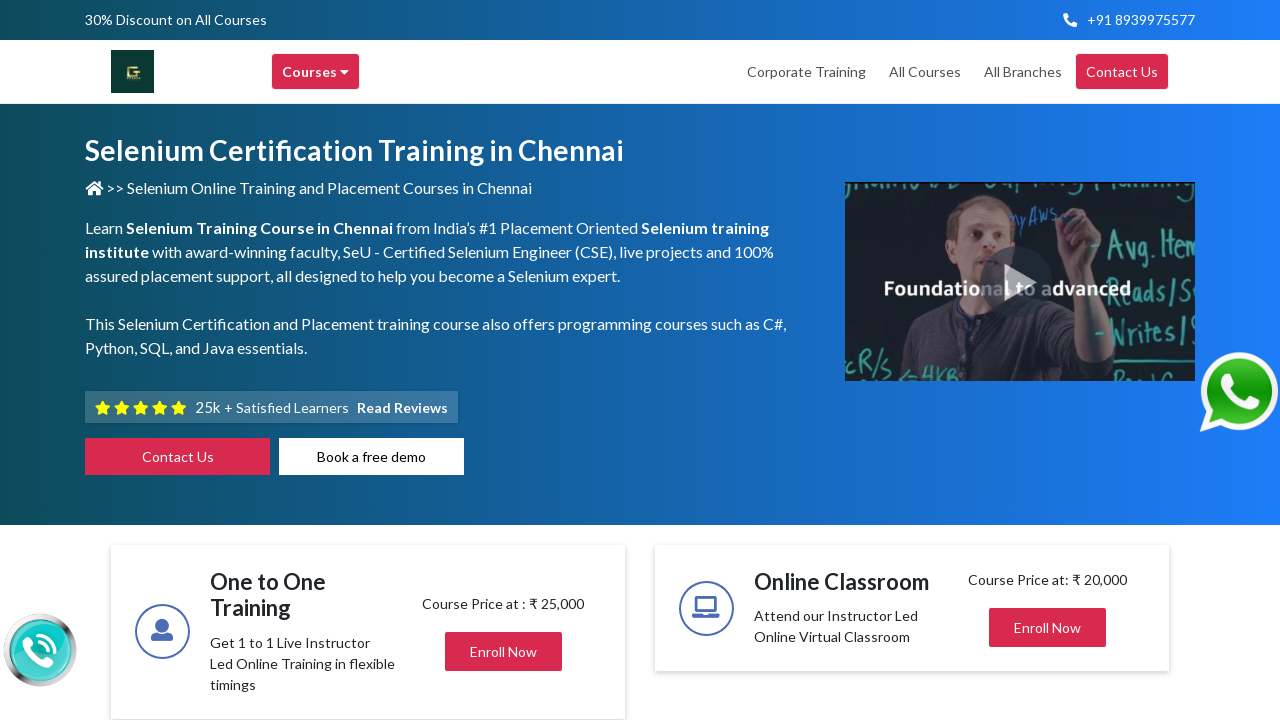

Hovered over 'Courses' menu item at (316, 72) on div[title='Courses']
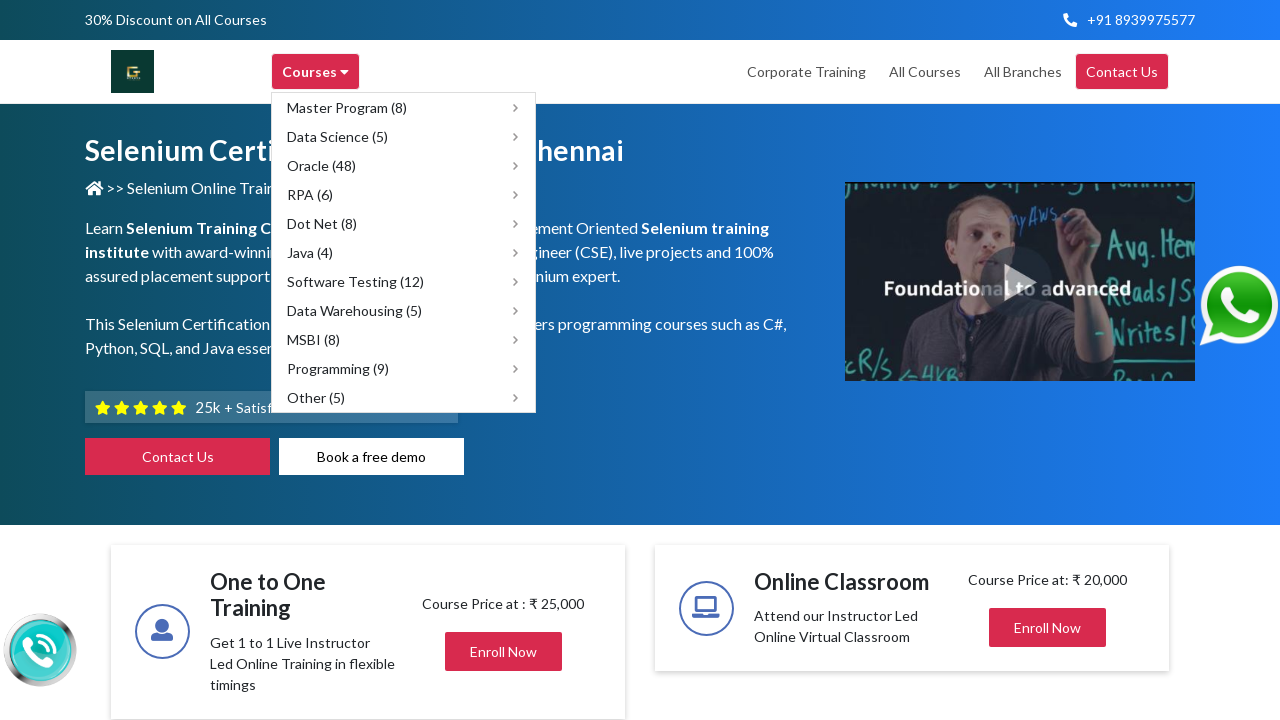

Hovered over 'Software Testing (12)' submenu at (356, 282) on xpath=//span[text()='Software Testing (12)']
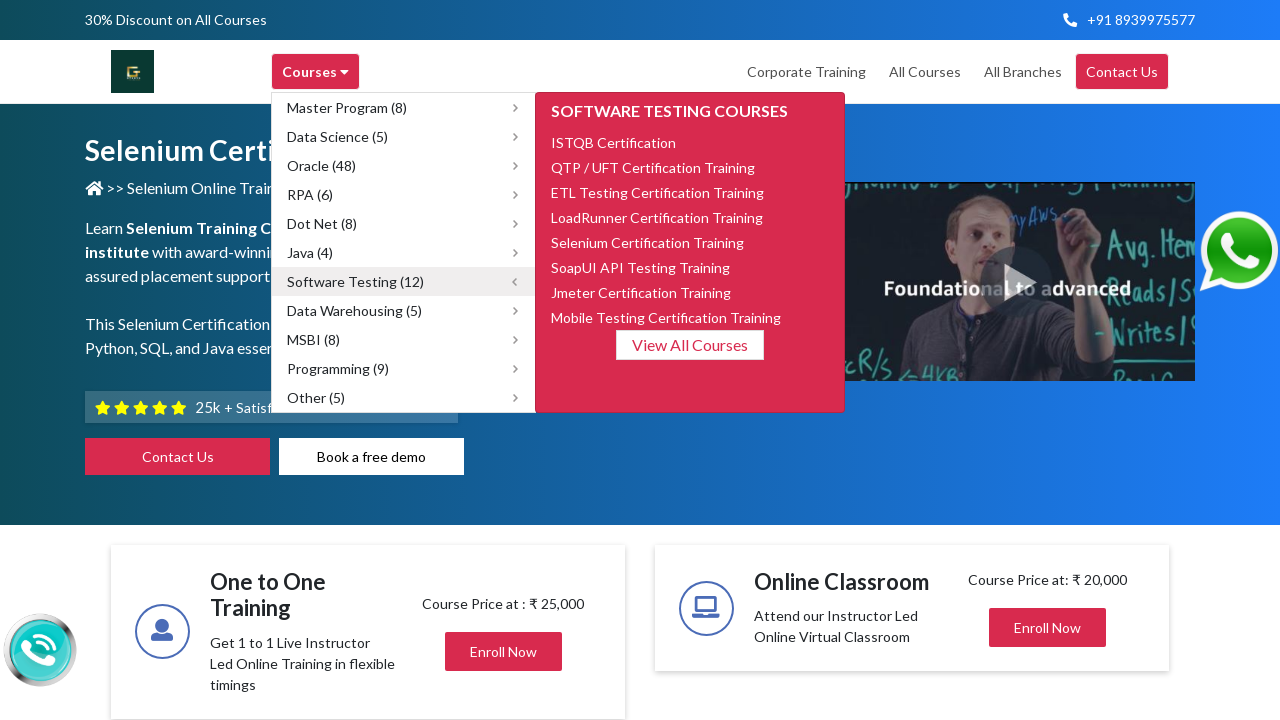

Clicked on 'Selenium Certification Training' option at (648, 242) on xpath=//span[text()='Selenium Certification Training']
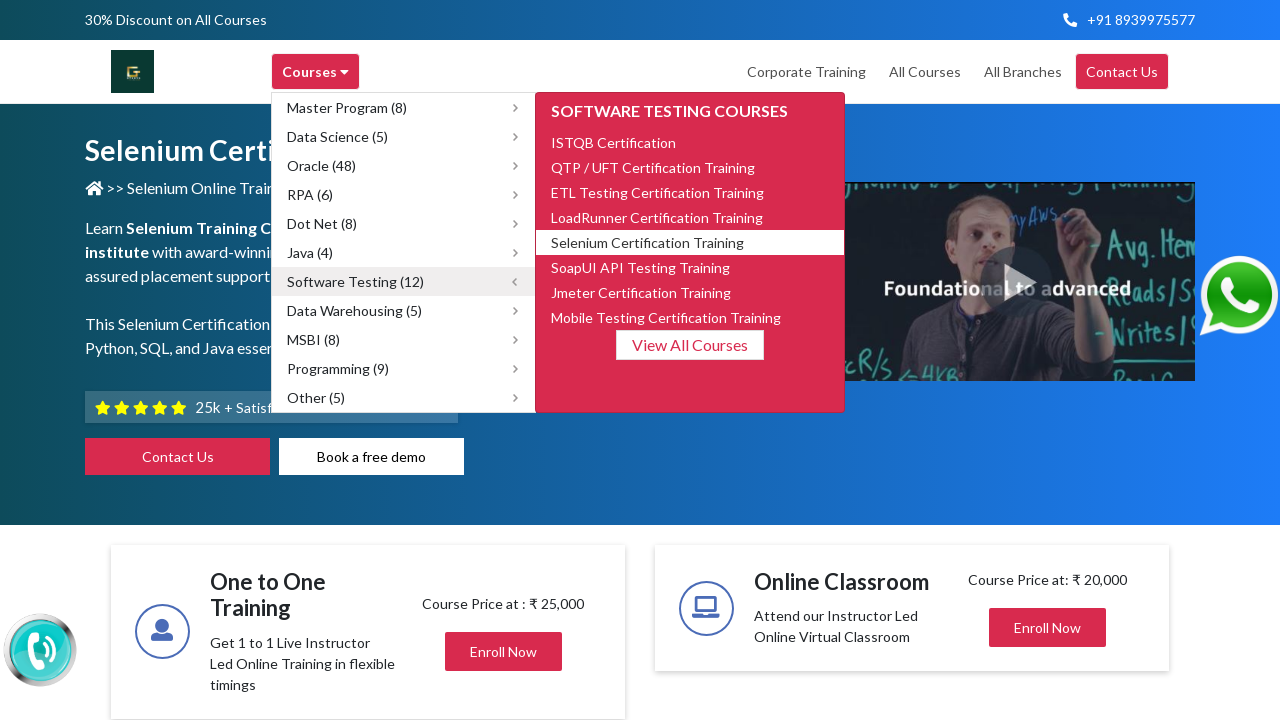

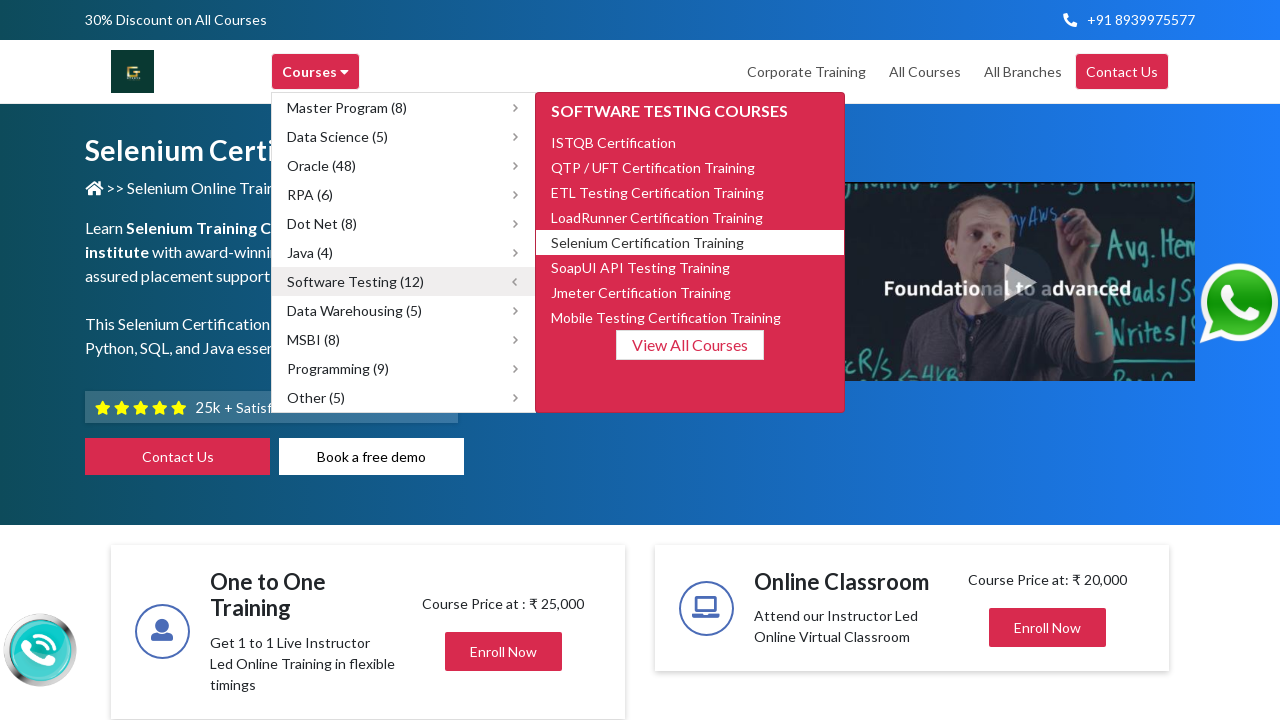